Demonstrates filling textbox form elements on a demo page, including single-line text fields (username, email) and multi-line textarea fields (current address, permanent address).

Starting URL: https://demoqa.com/text-box

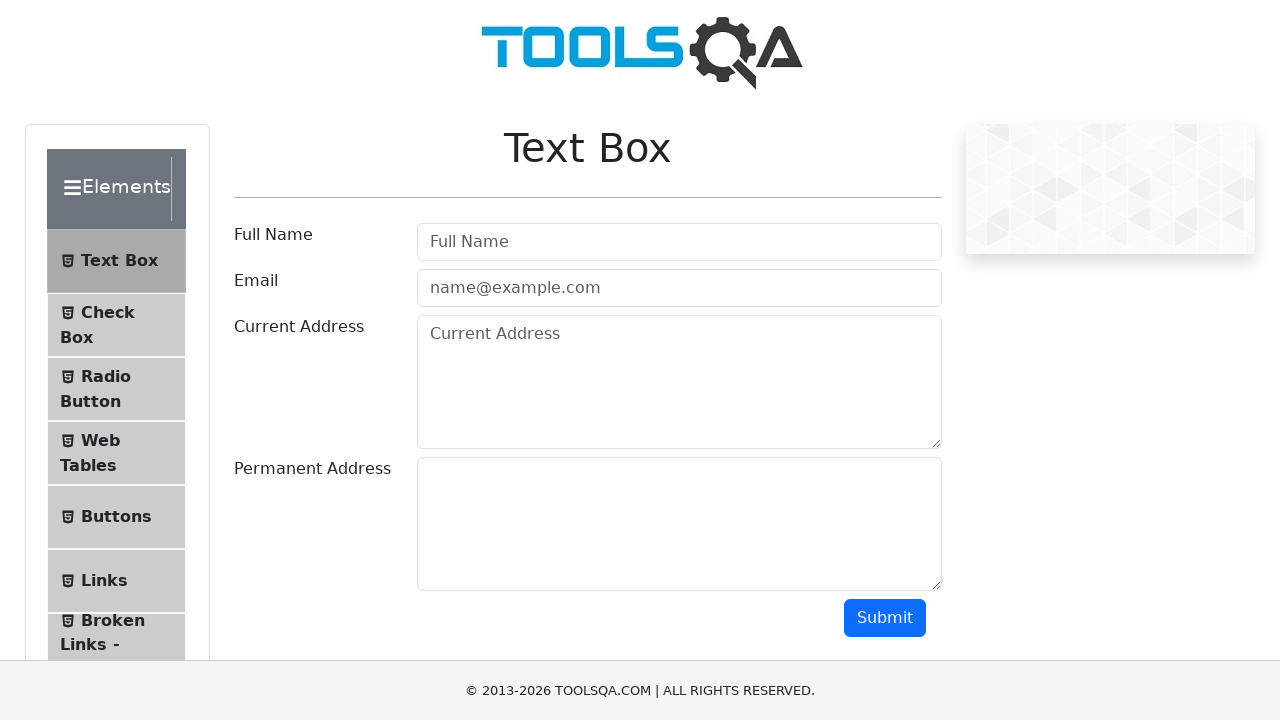

Filled username textbox with 'Your Name' on #userName
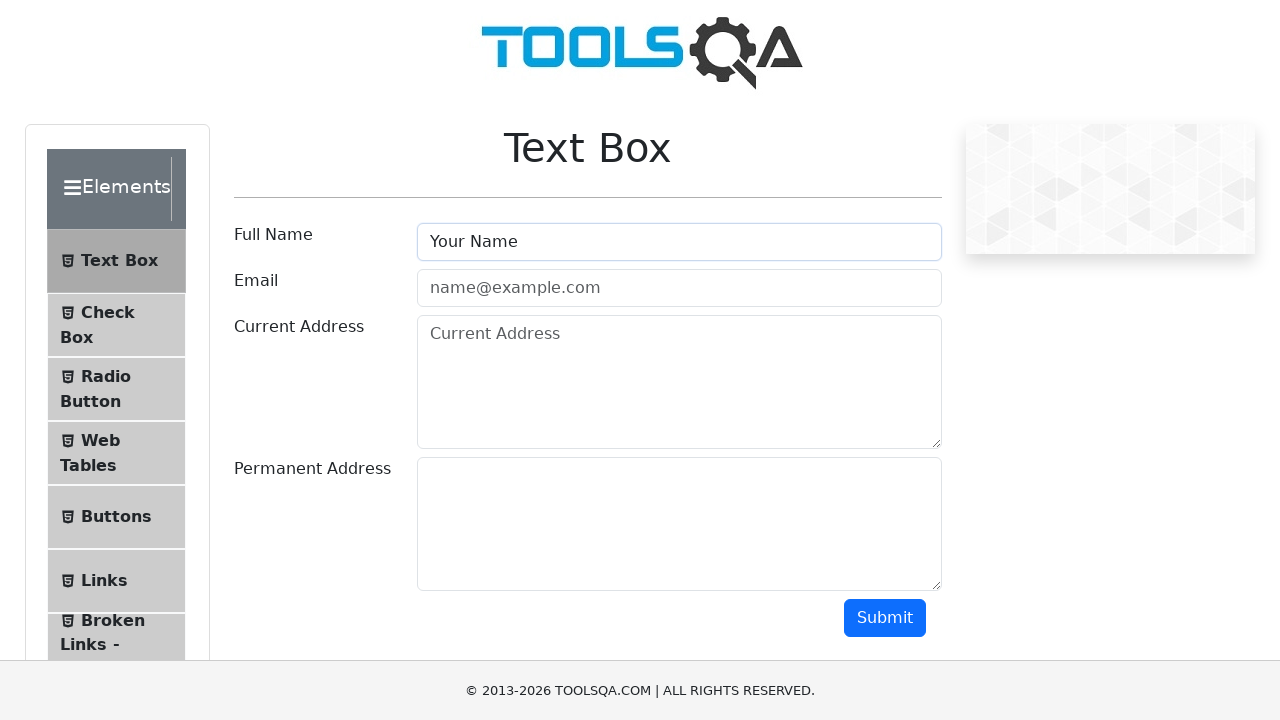

Filled email textbox with 'your.name@yourdomain.com' on #userEmail
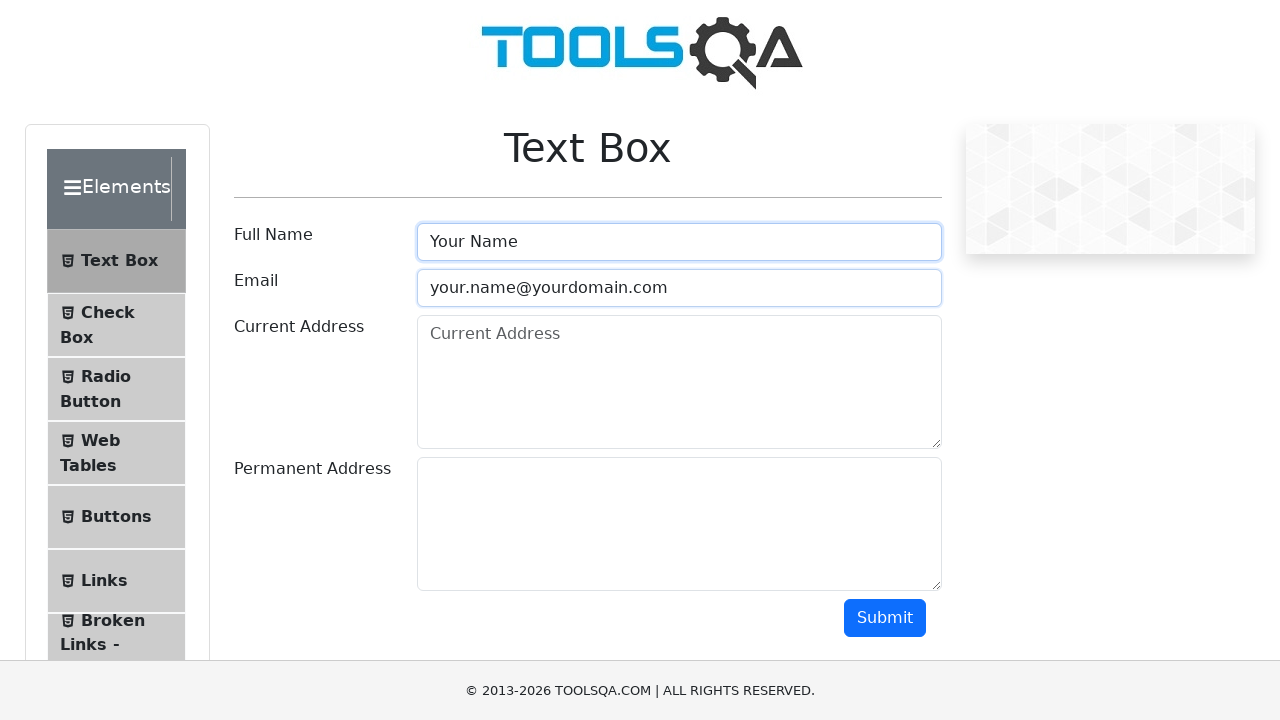

Filled current address textarea with three lines of text on #currentAddress
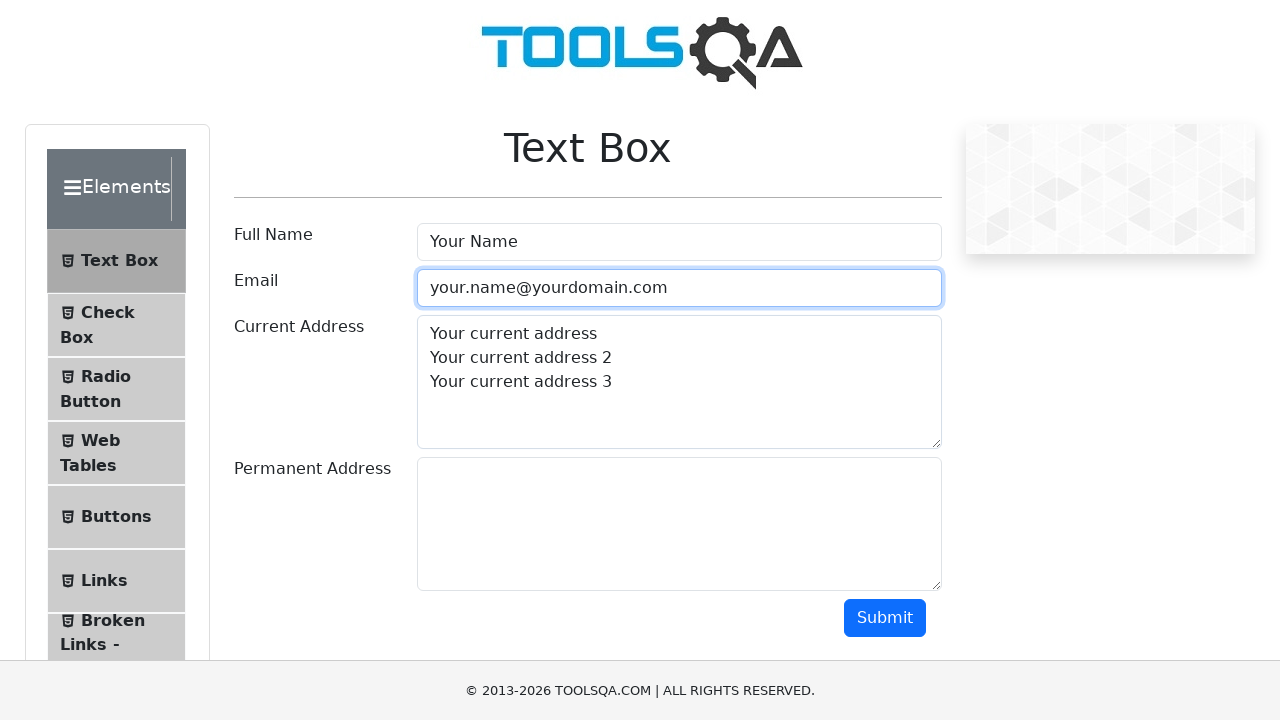

Filled permanent address textarea with three lines of text on #permanentAddress
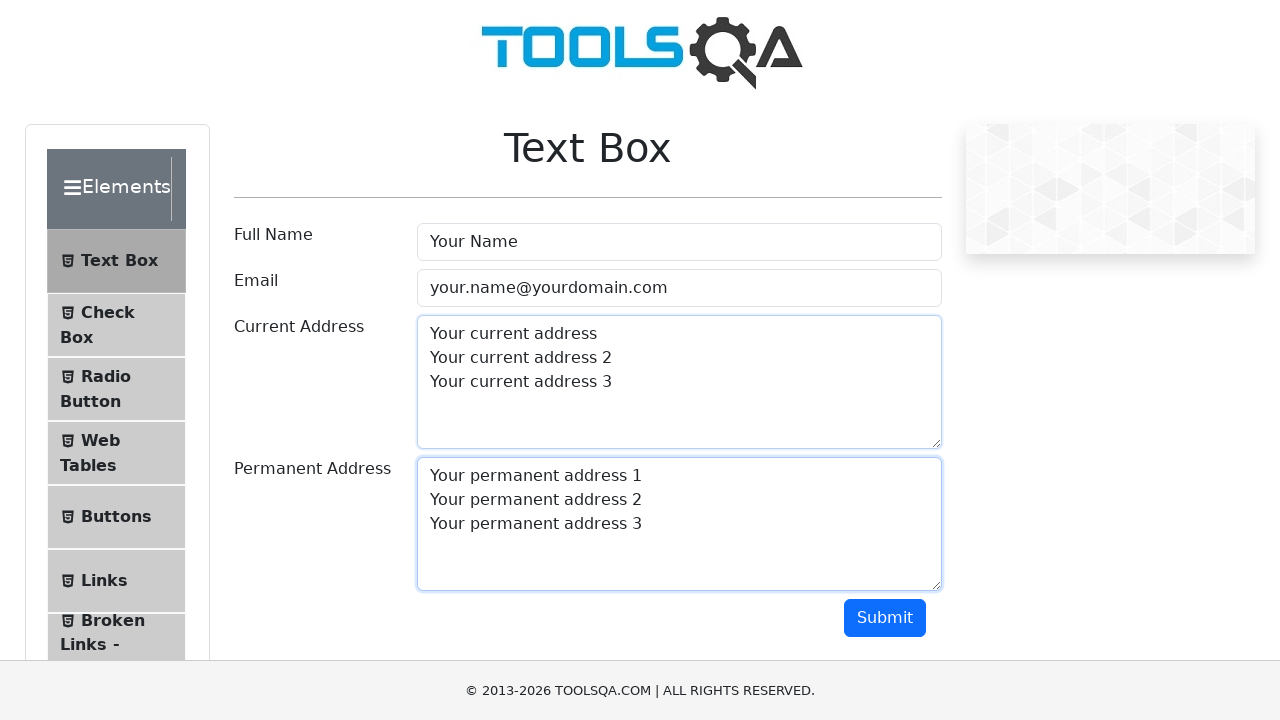

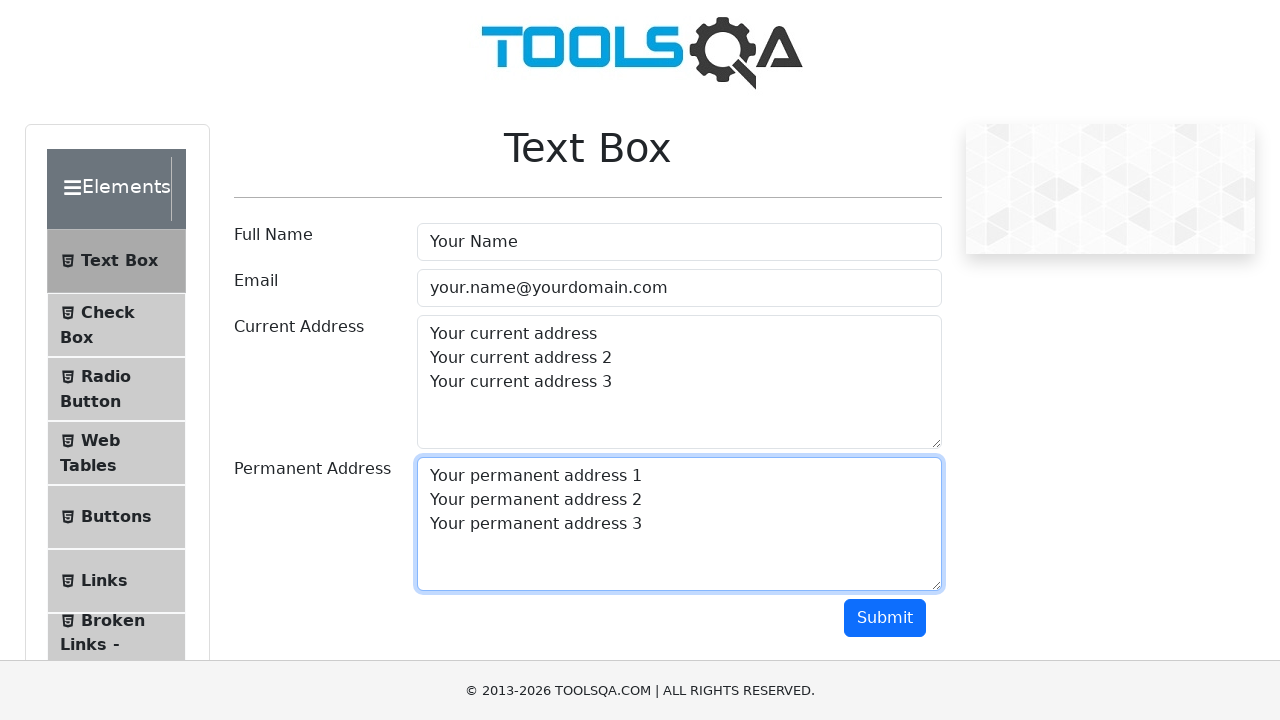